Tests radio button functionality by selecting the "Yes" option and verifying the confirmation text appears

Starting URL: https://demoqa.com/radio-button

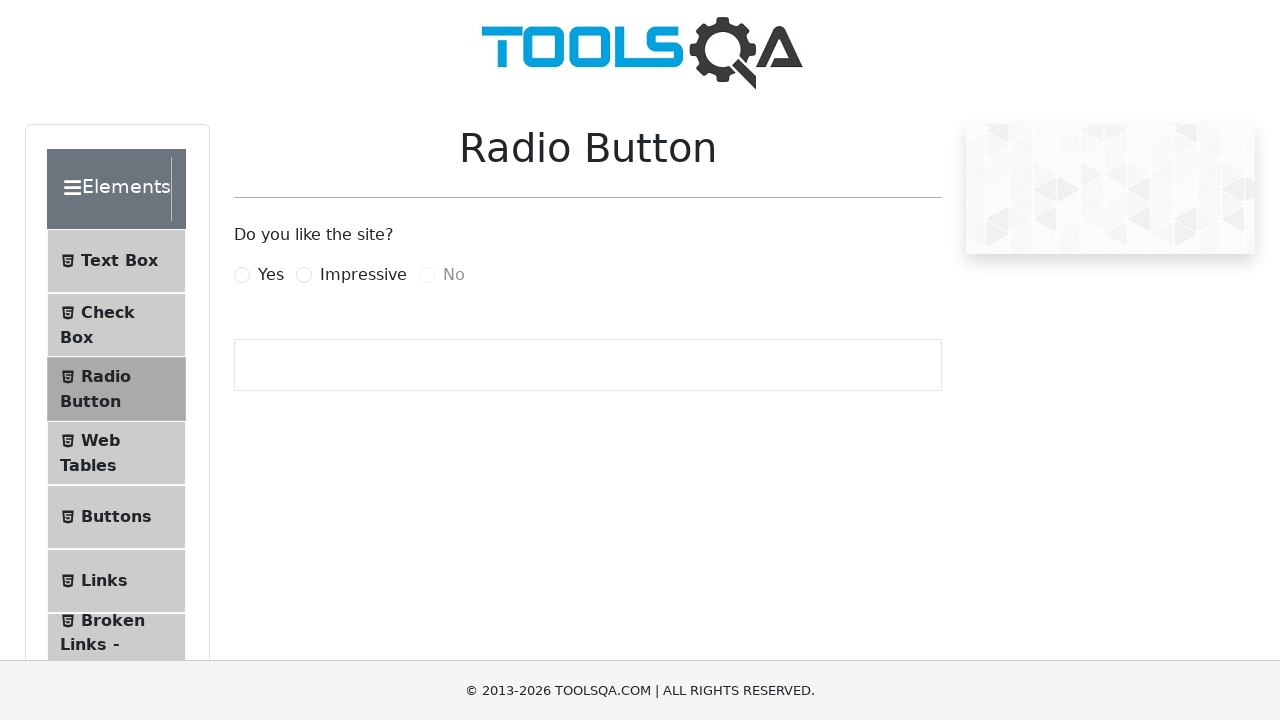

Clicked 'Yes' radio button label at (271, 275) on label[for='yesRadio']
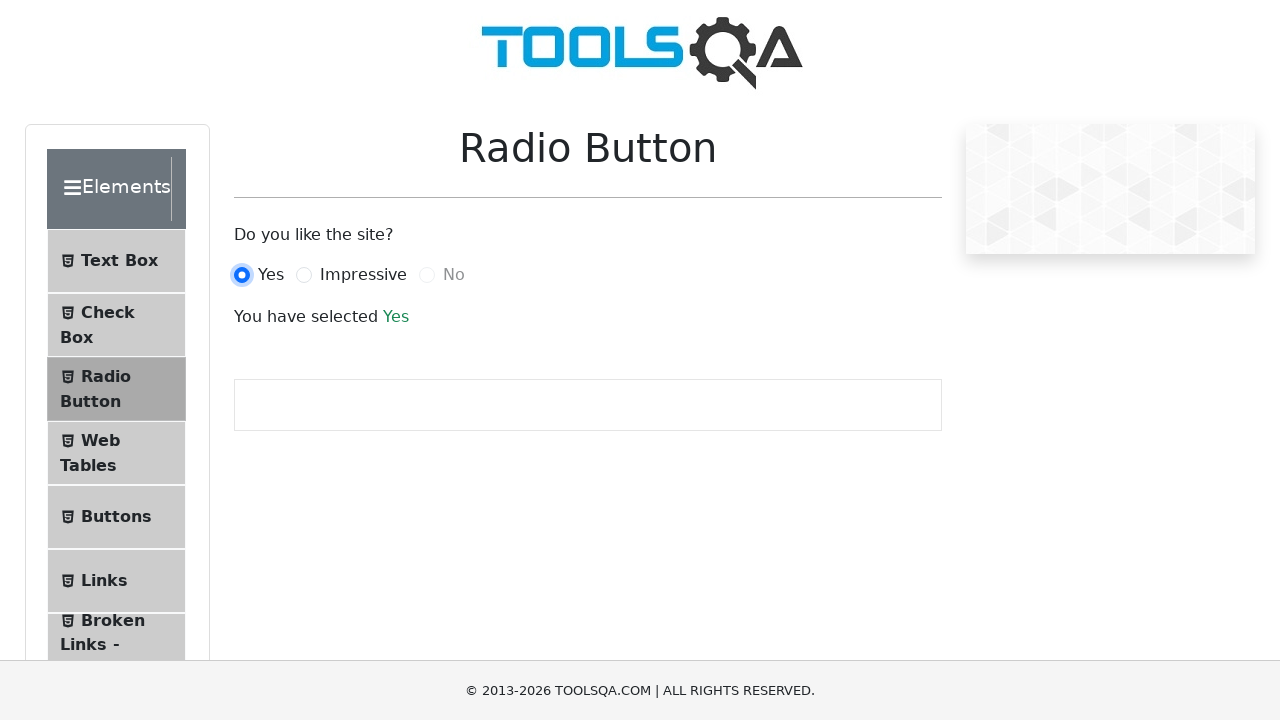

Confirmation text appeared after selecting 'Yes'
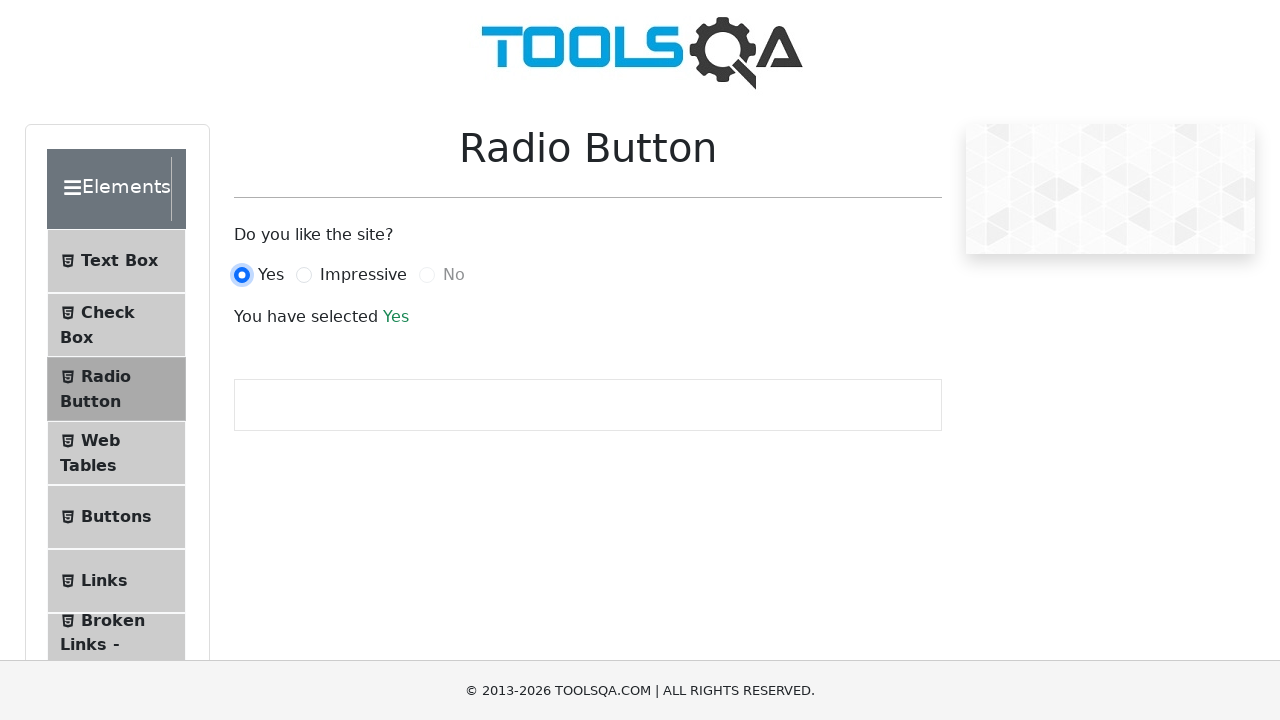

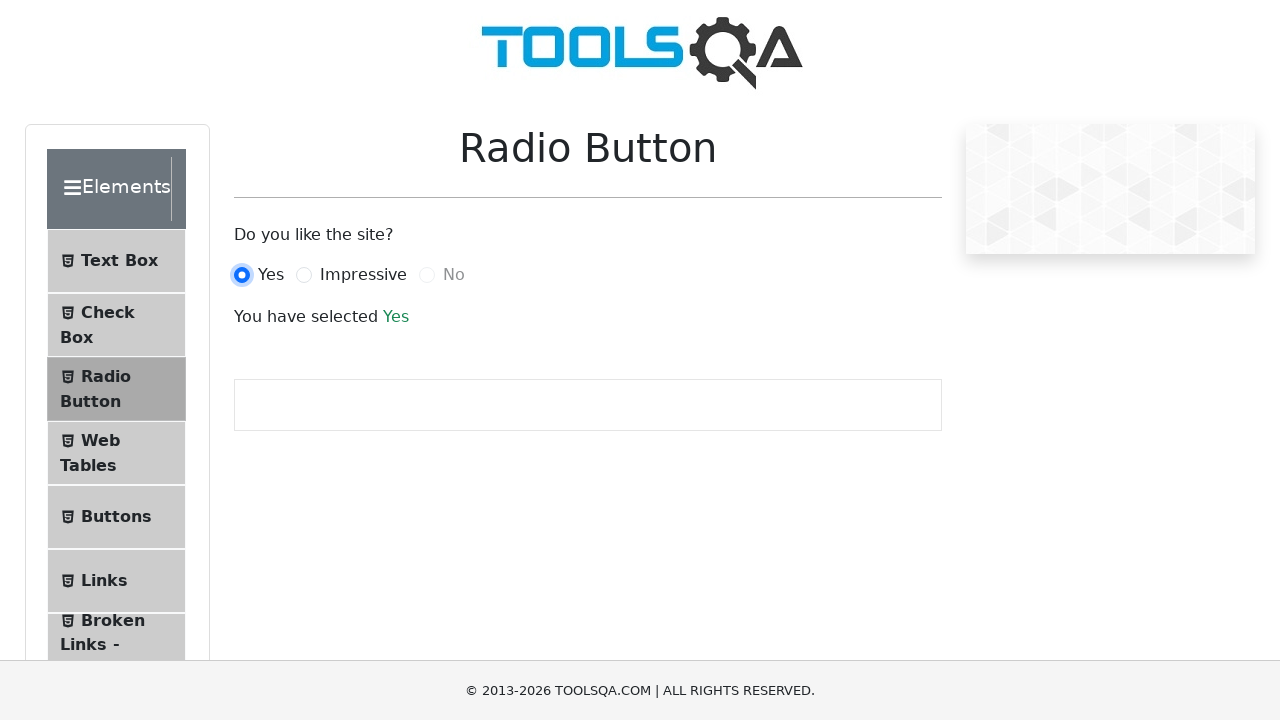